Tests browser window handling by clicking a button that opens a new window, switching to the new window to verify its title, closing it, then switching back to the original window and verifying its title.

Starting URL: https://leafground.com/window.xhtml

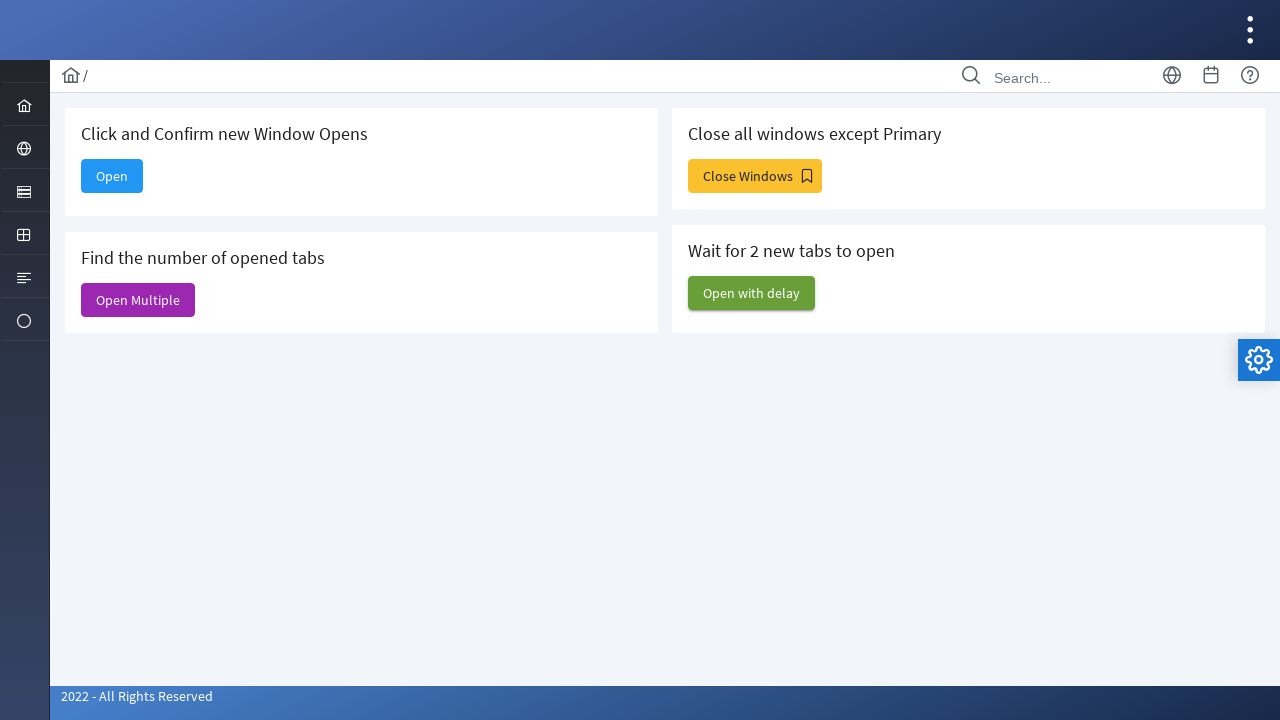

Retrieved parent window title before opening new window
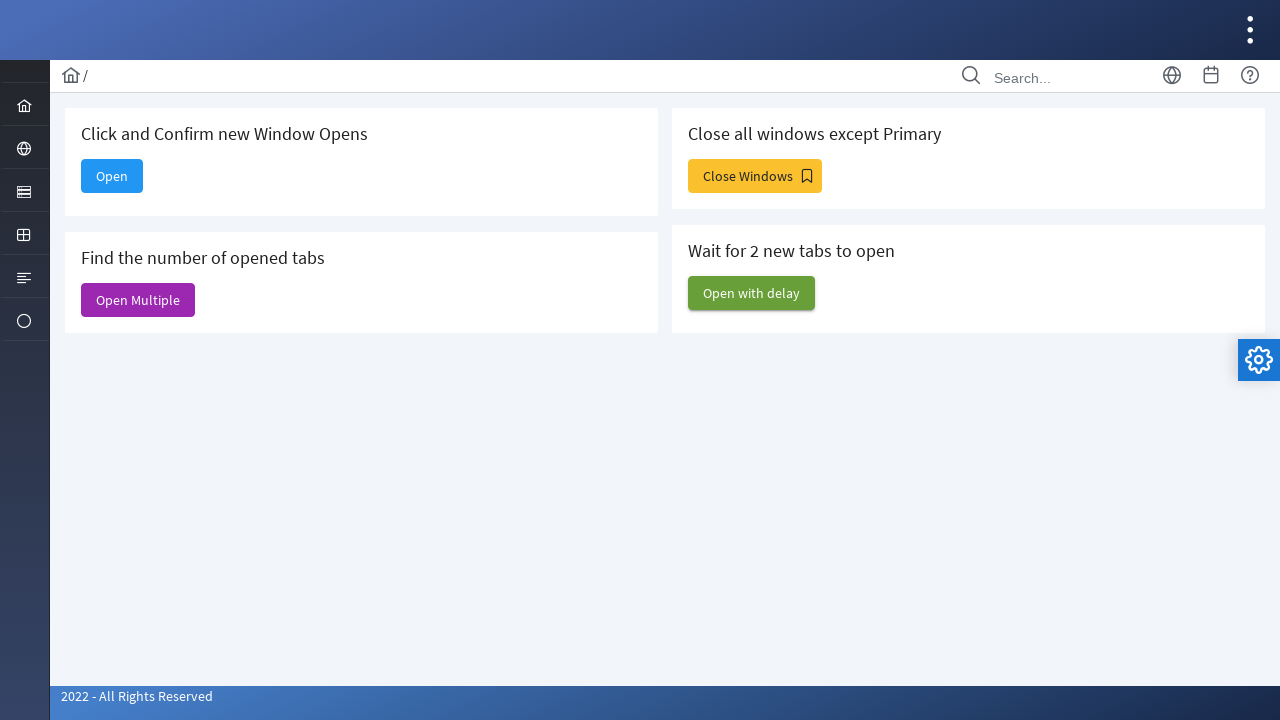

Clicked Open button to trigger new window at (112, 176) on xpath=//span[text()='Open']
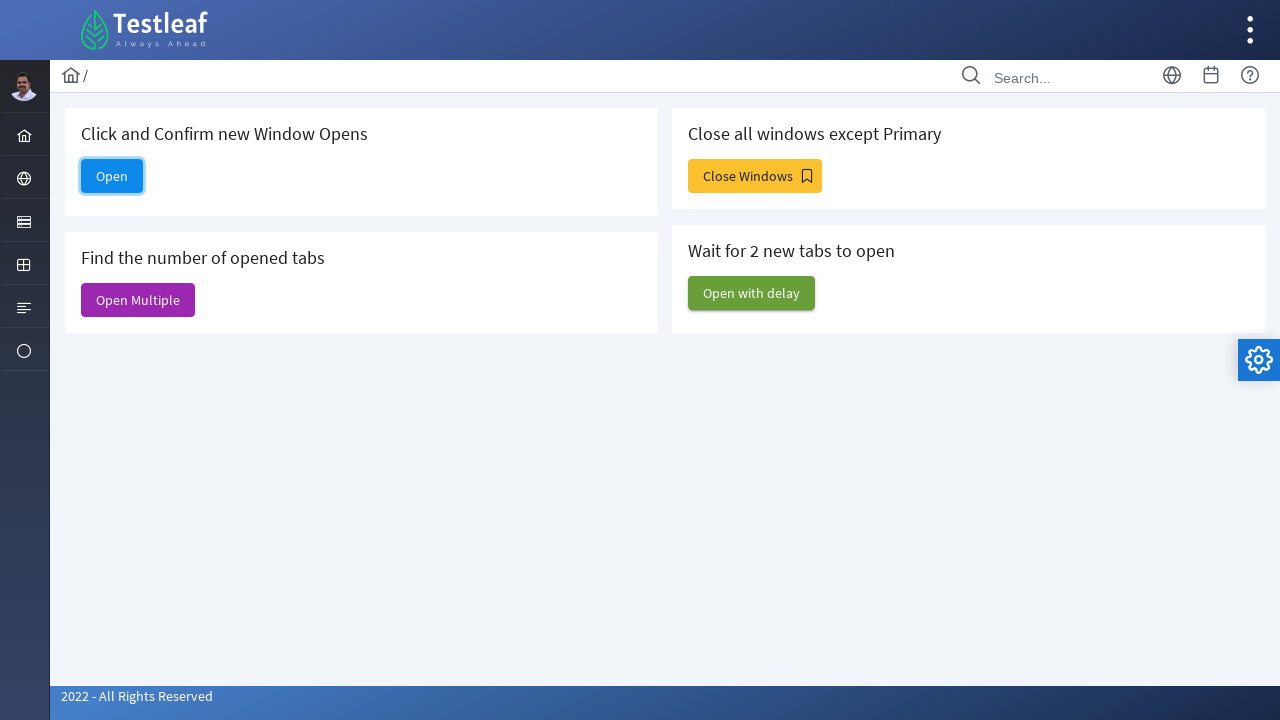

Captured new window page object
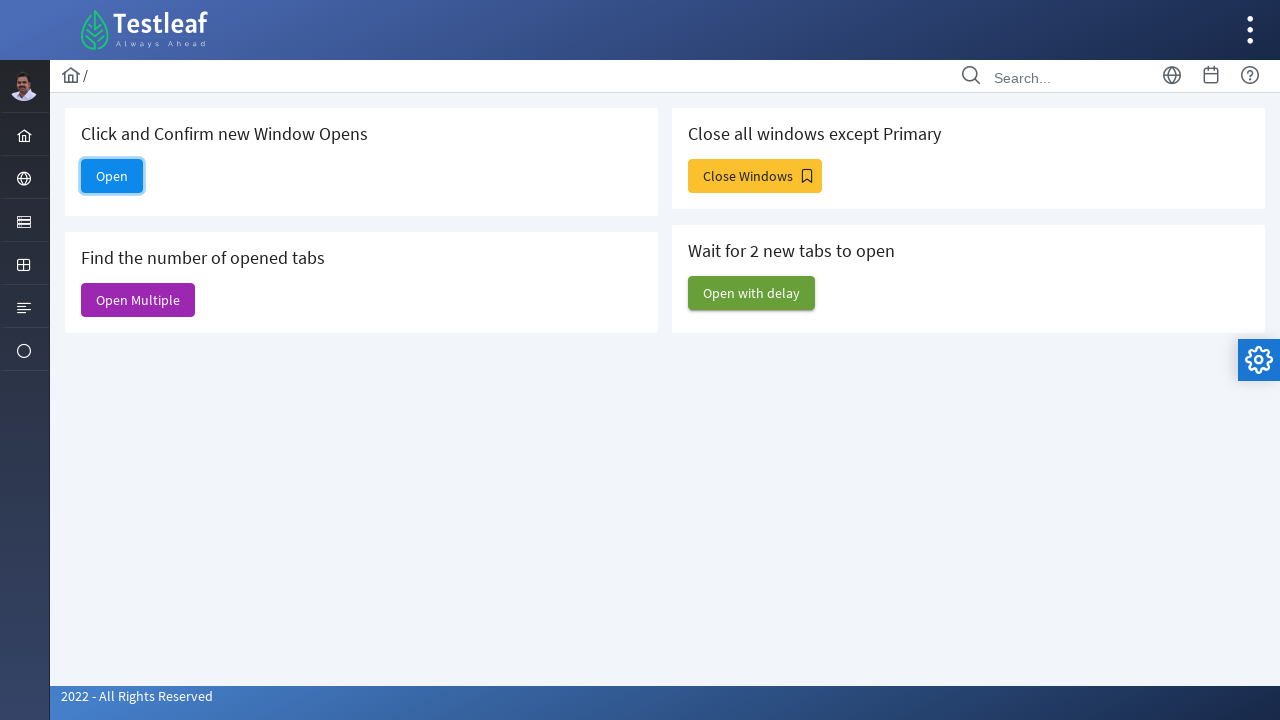

Waited for new window to load completely
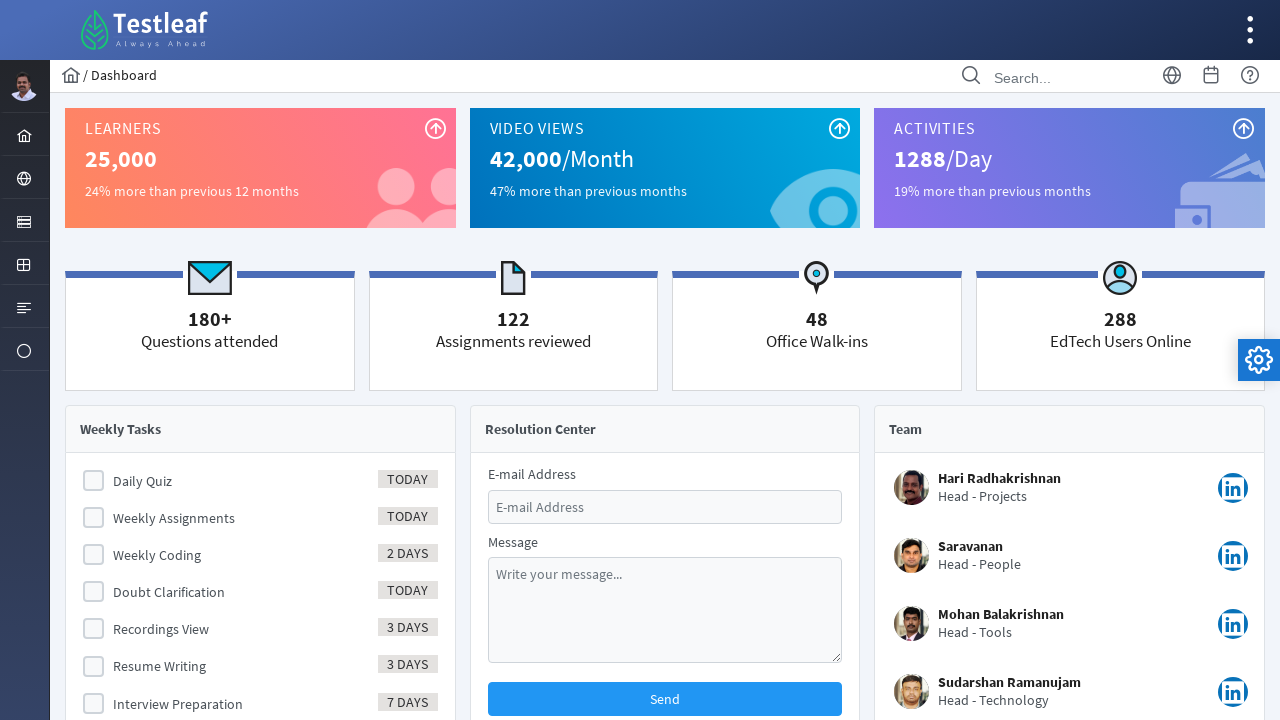

Retrieved new window title: Dashboard
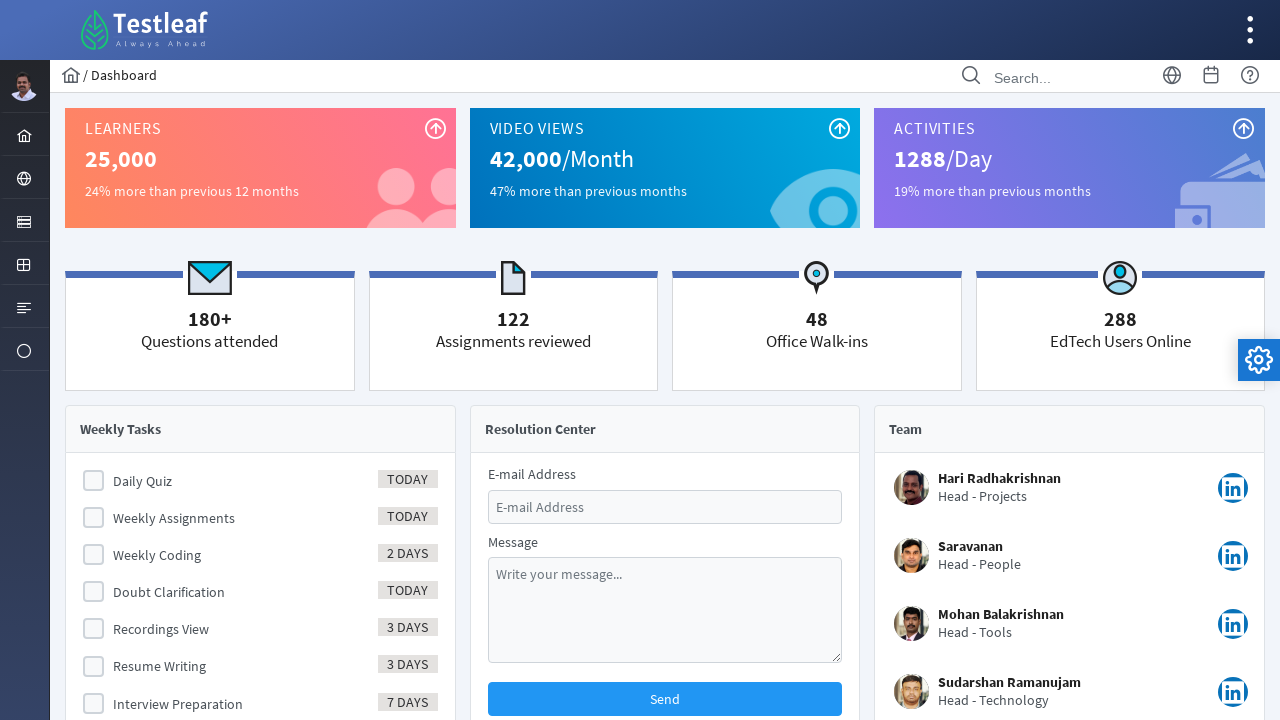

Closed the new window
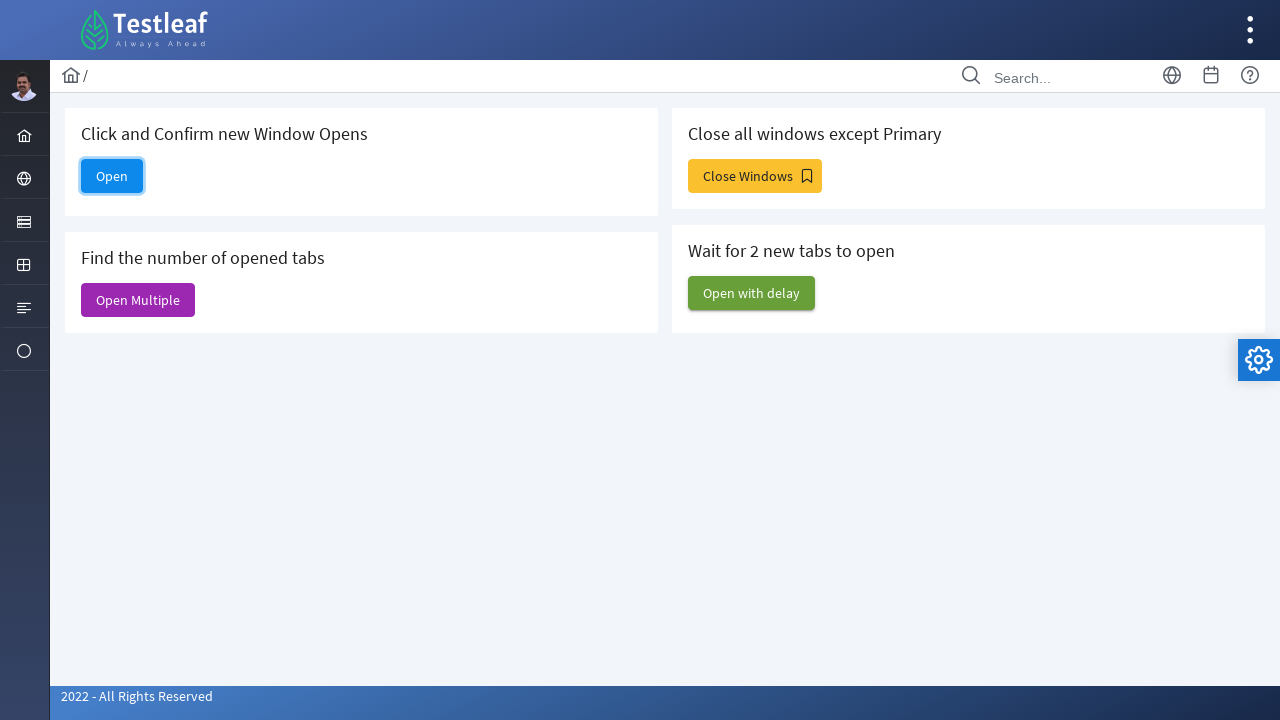

Retrieved parent window title after closing new window
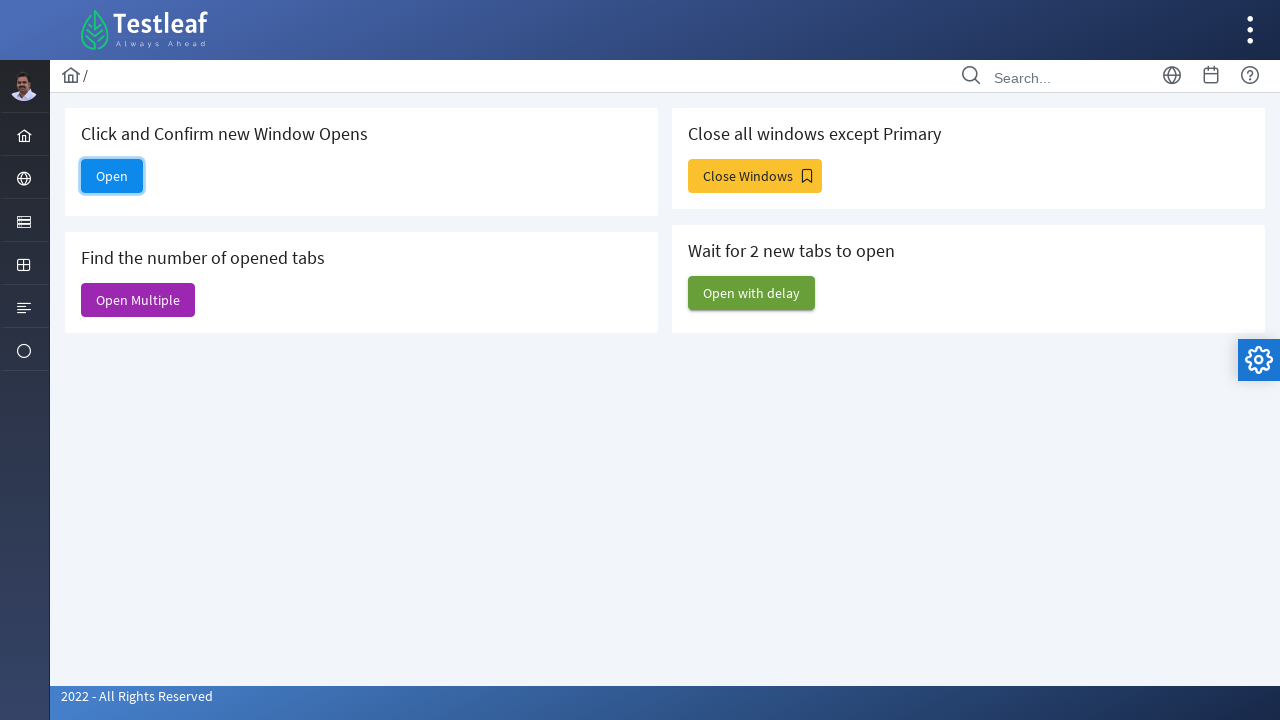

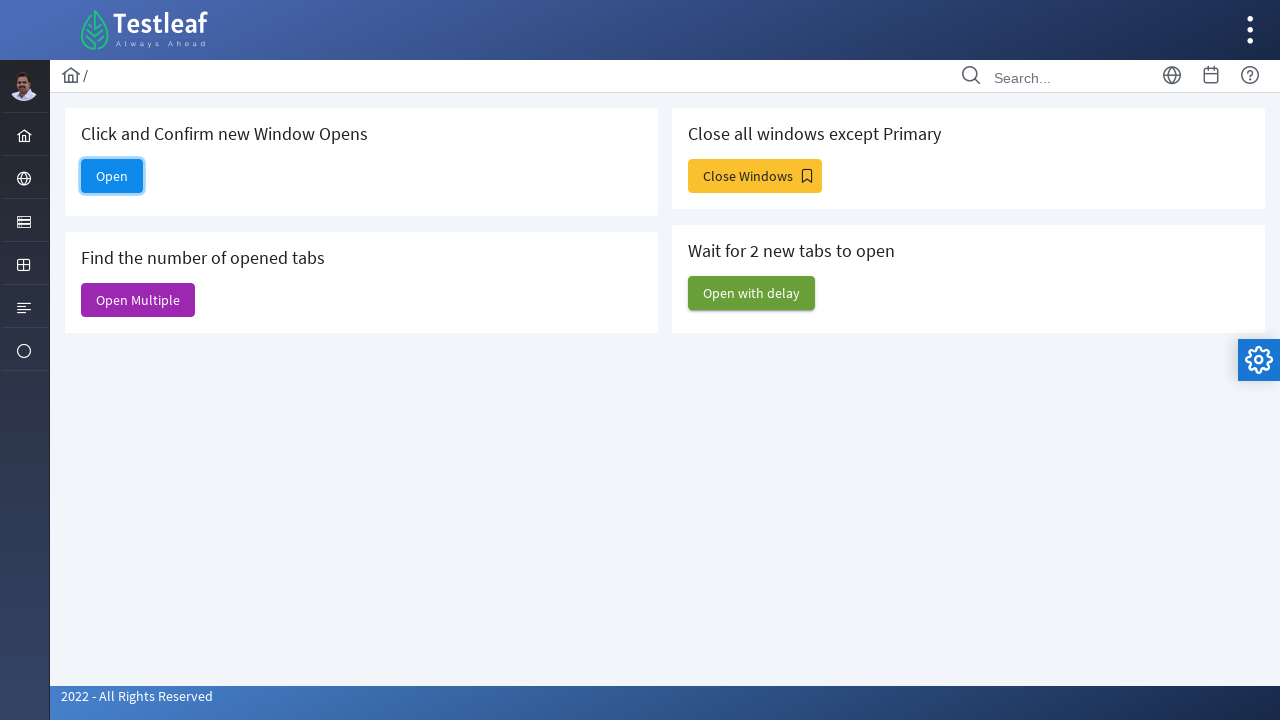